Tests a registration form by filling out all required fields (name, username, email, password, phone, gender, birthday, department, job title, programming language) and verifying the success message appears after submission.

Starting URL: https://practice.cydeo.com/registration_form

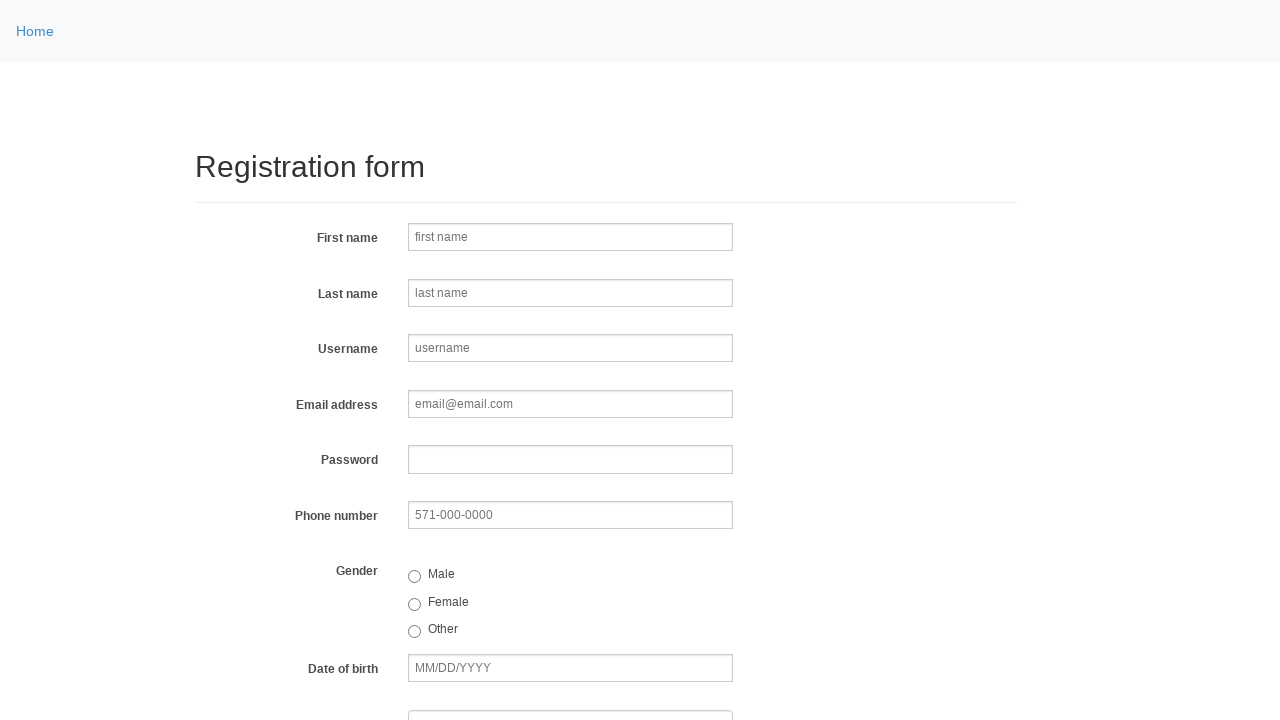

Filled first name field with 'JANE' on input[name='firstname']
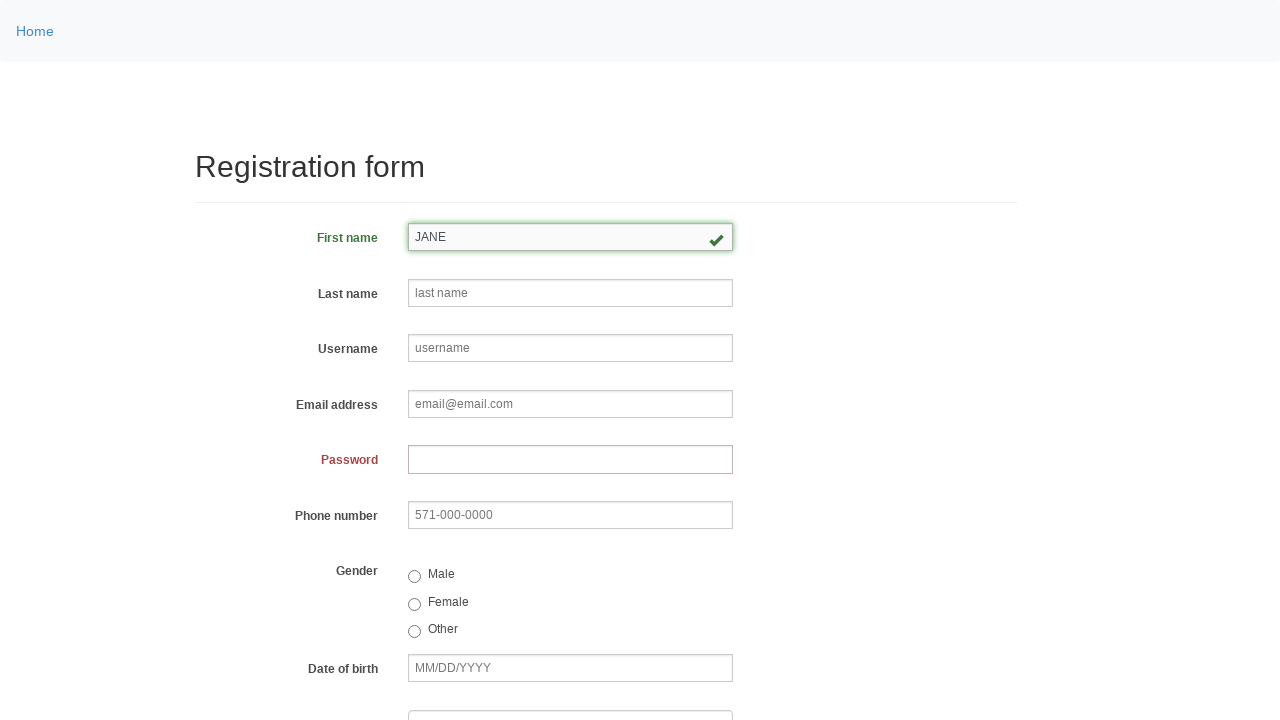

Filled last name field with 'DOE' on input[name='lastname']
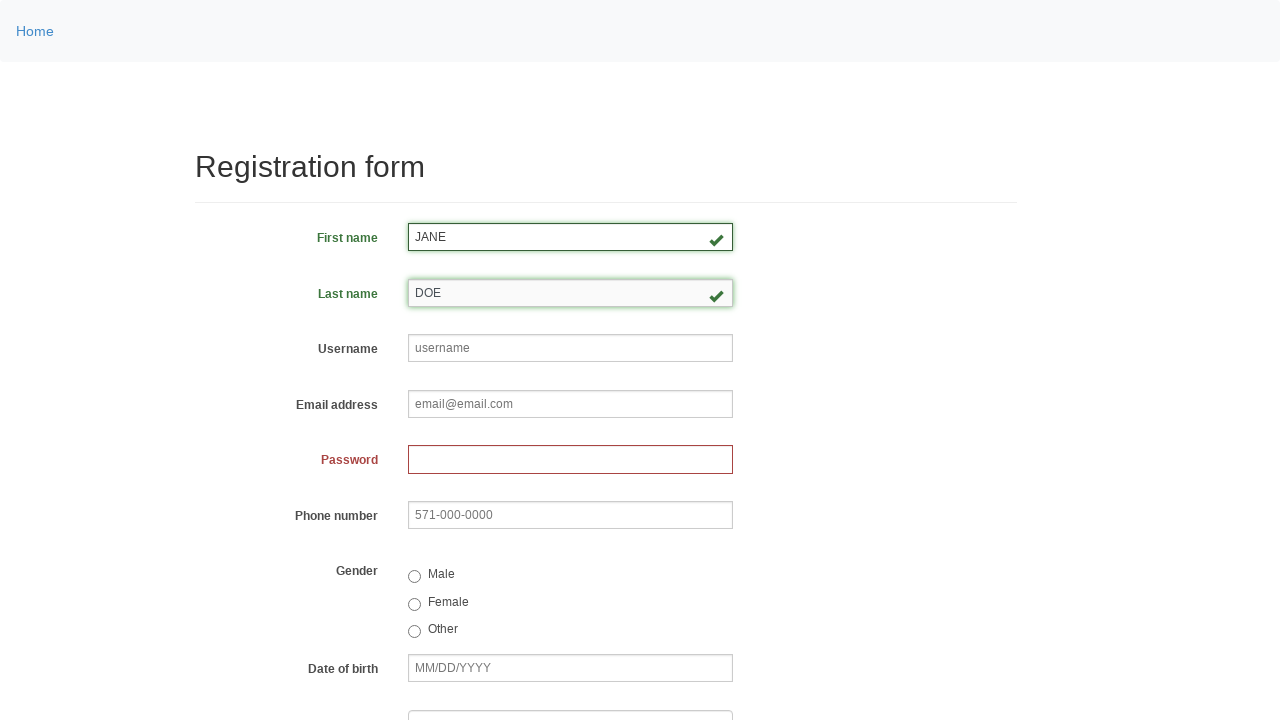

Filled username field with 'janedoe58' on input[name='username']
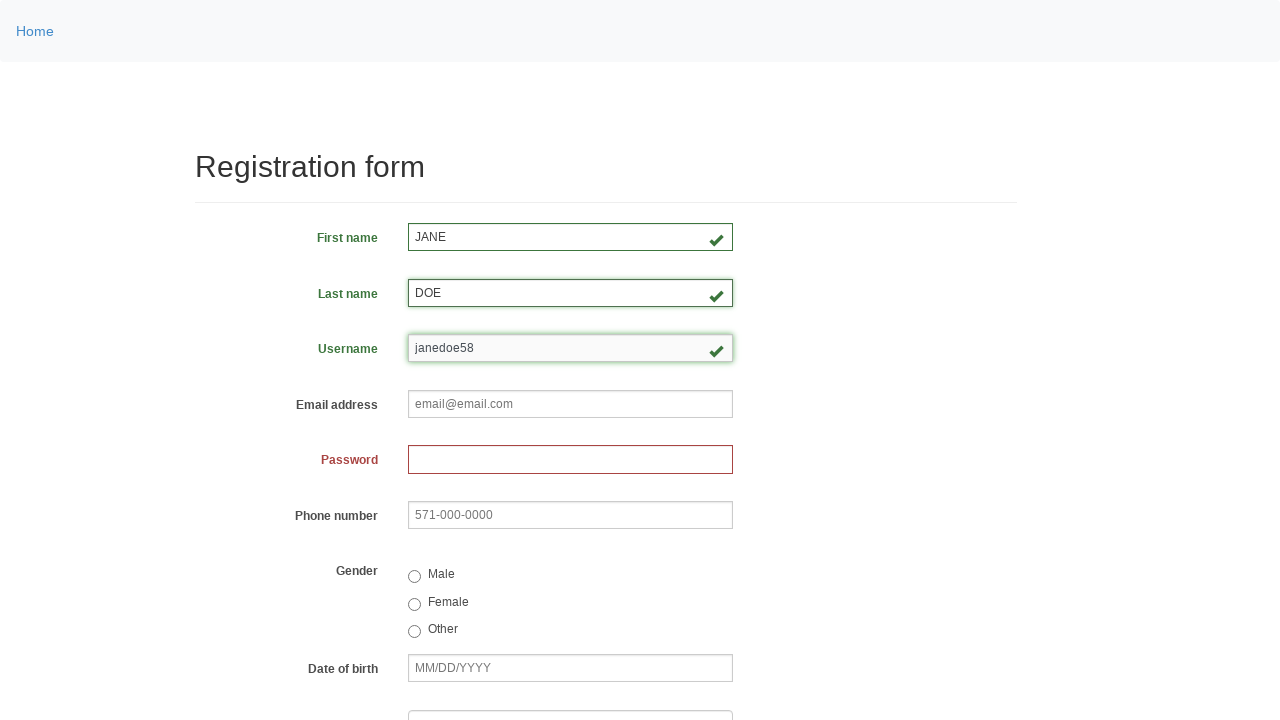

Filled email field with 'janedoe@example.com' on input[name='email']
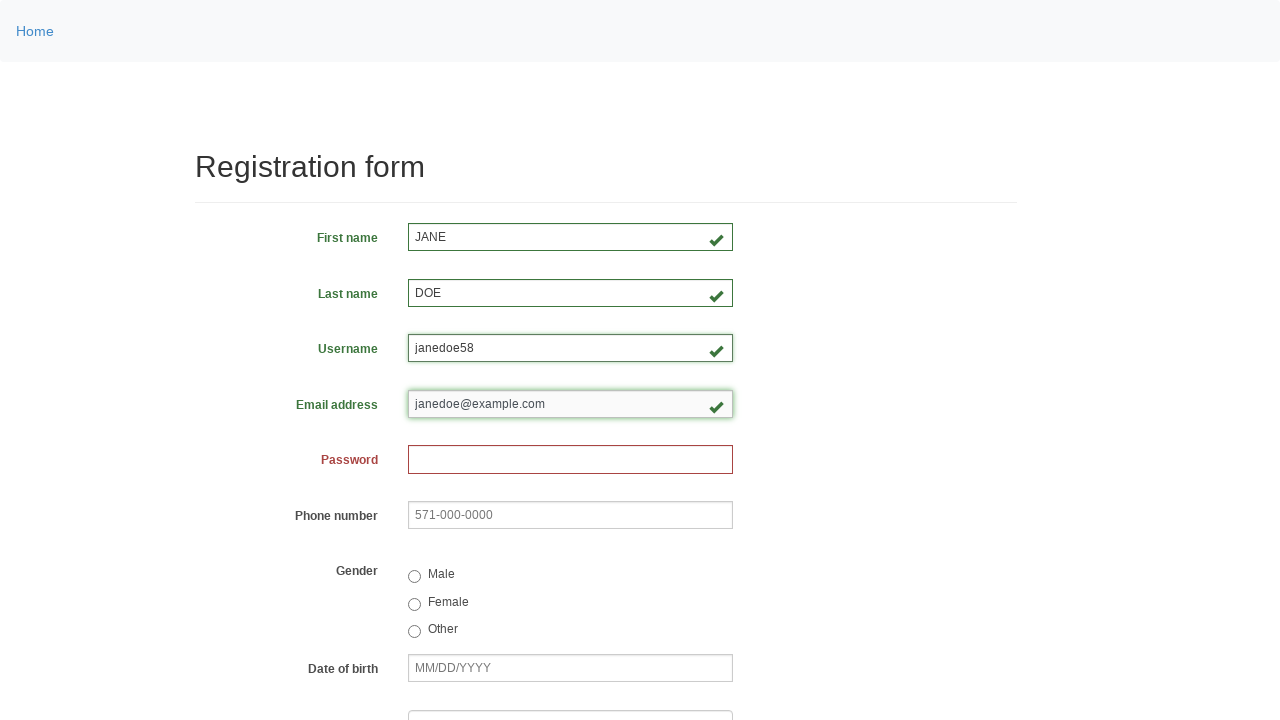

Filled password field with '1234567890' on input[name='password']
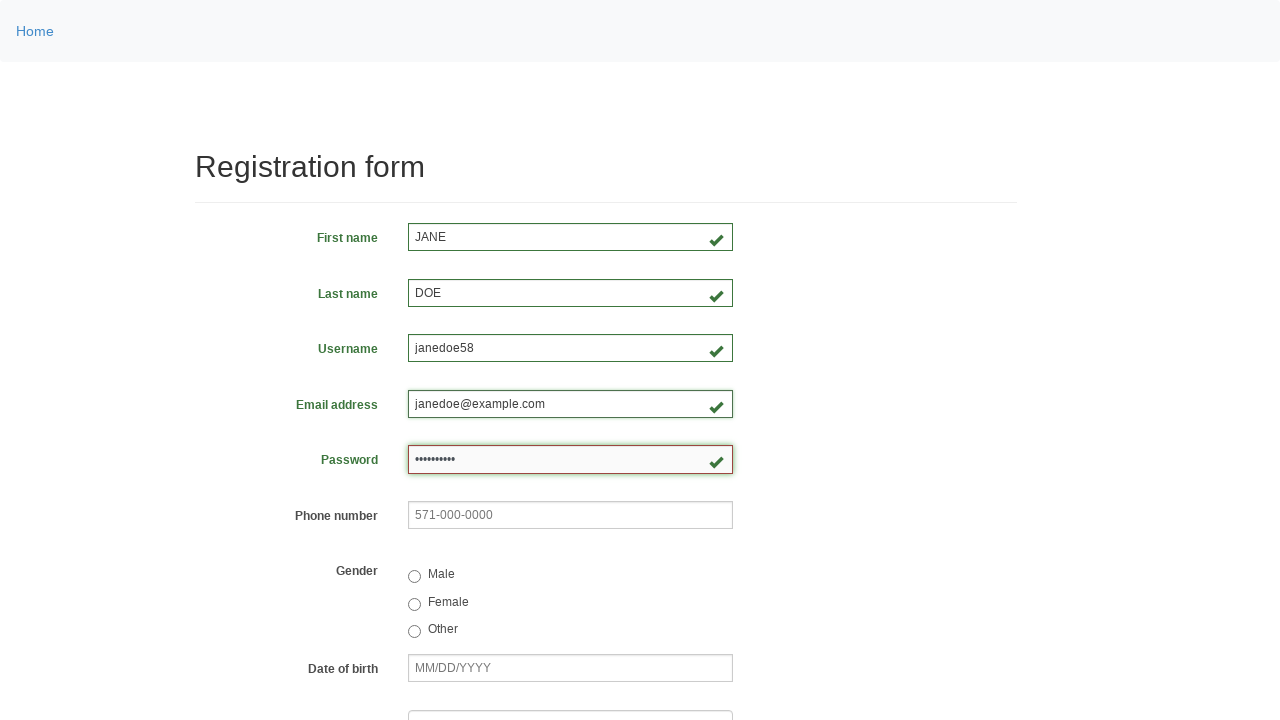

Filled phone field with '444-555-6666' on input[name='phone']
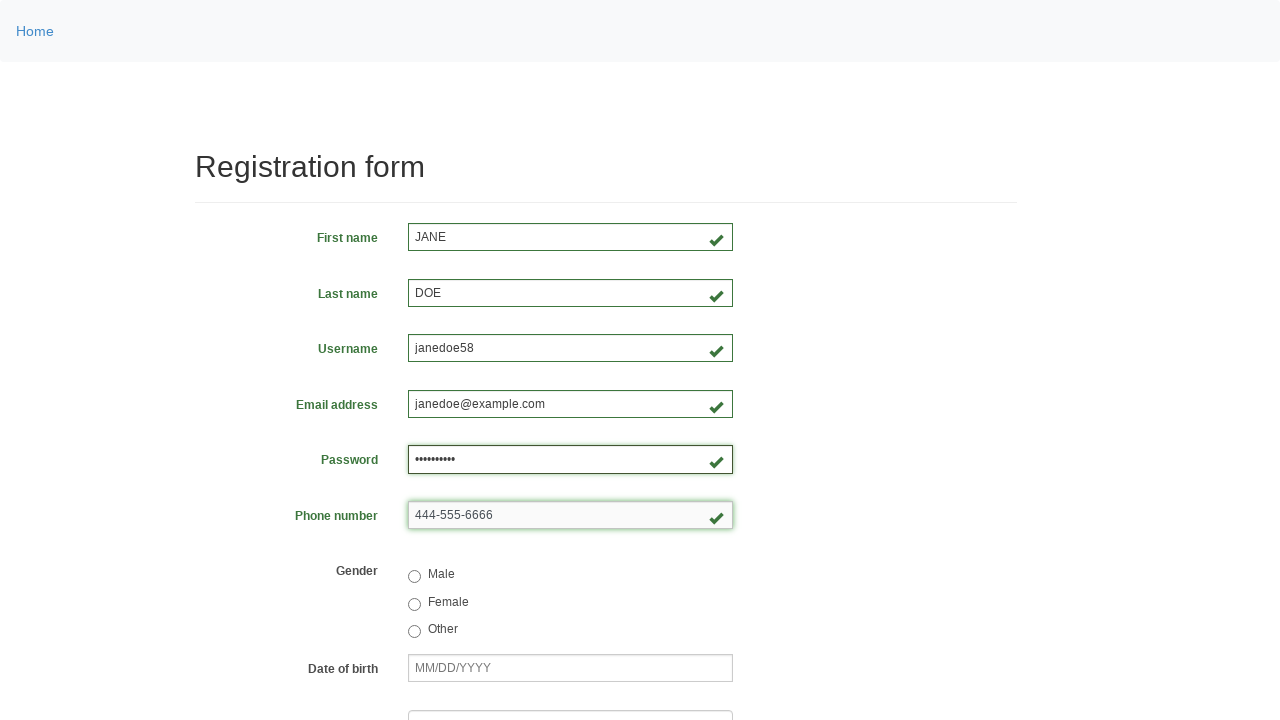

Selected female gender radio button at (414, 604) on input[value='female']
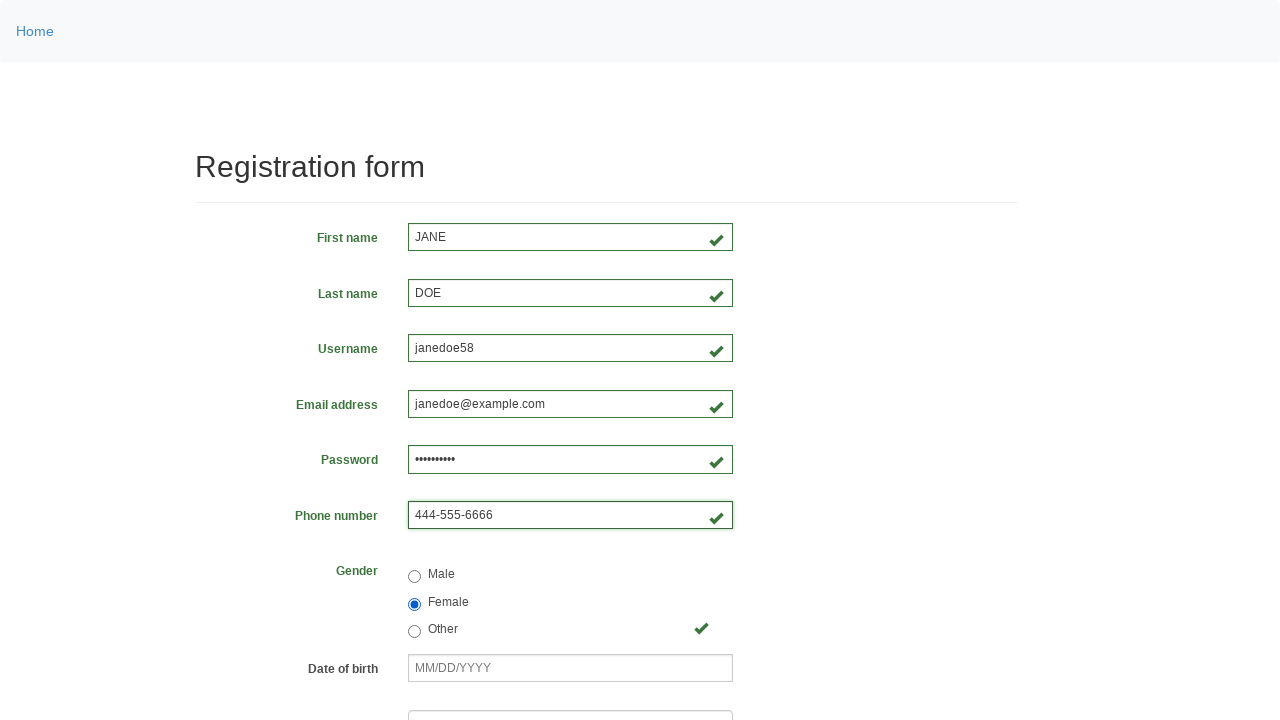

Filled birthday field with '01/20/1980' on input[name='birthday']
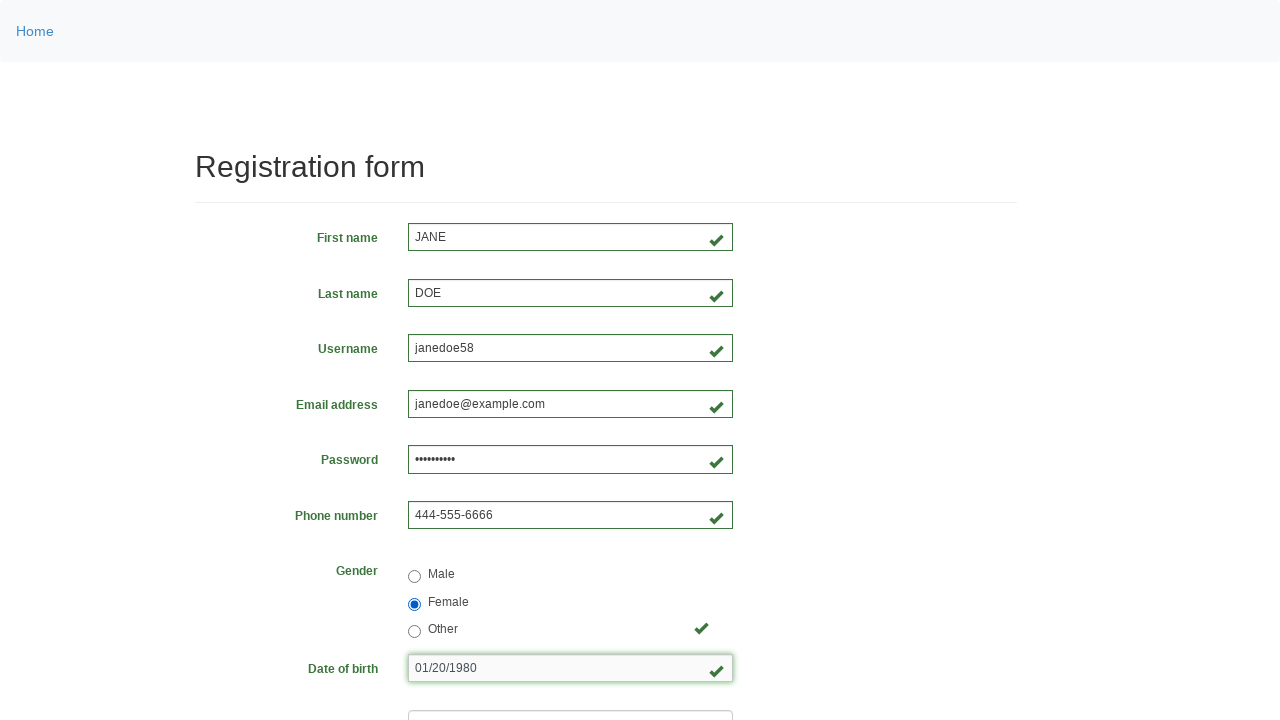

Selected 'DE' from department dropdown on select[name='department']
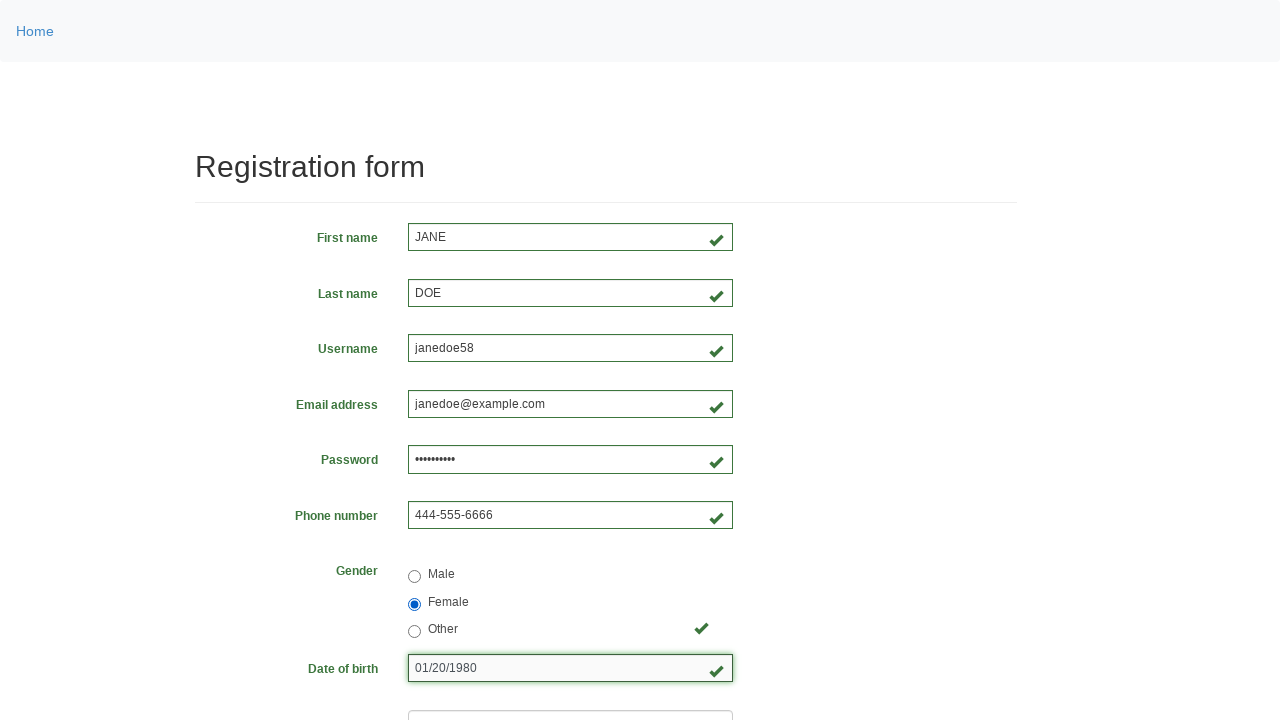

Selected 'SDET' from job title dropdown on select[name='job_title']
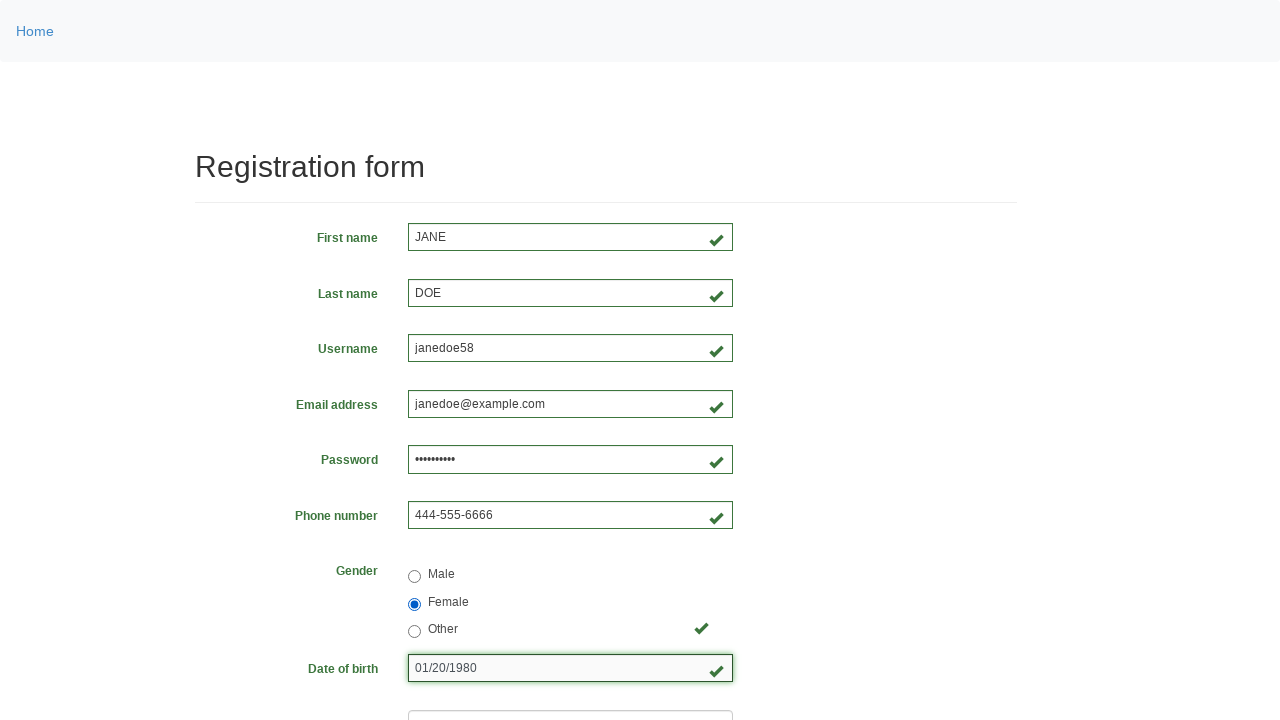

Selected Java programming language checkbox at (465, 468) on input[value='java']
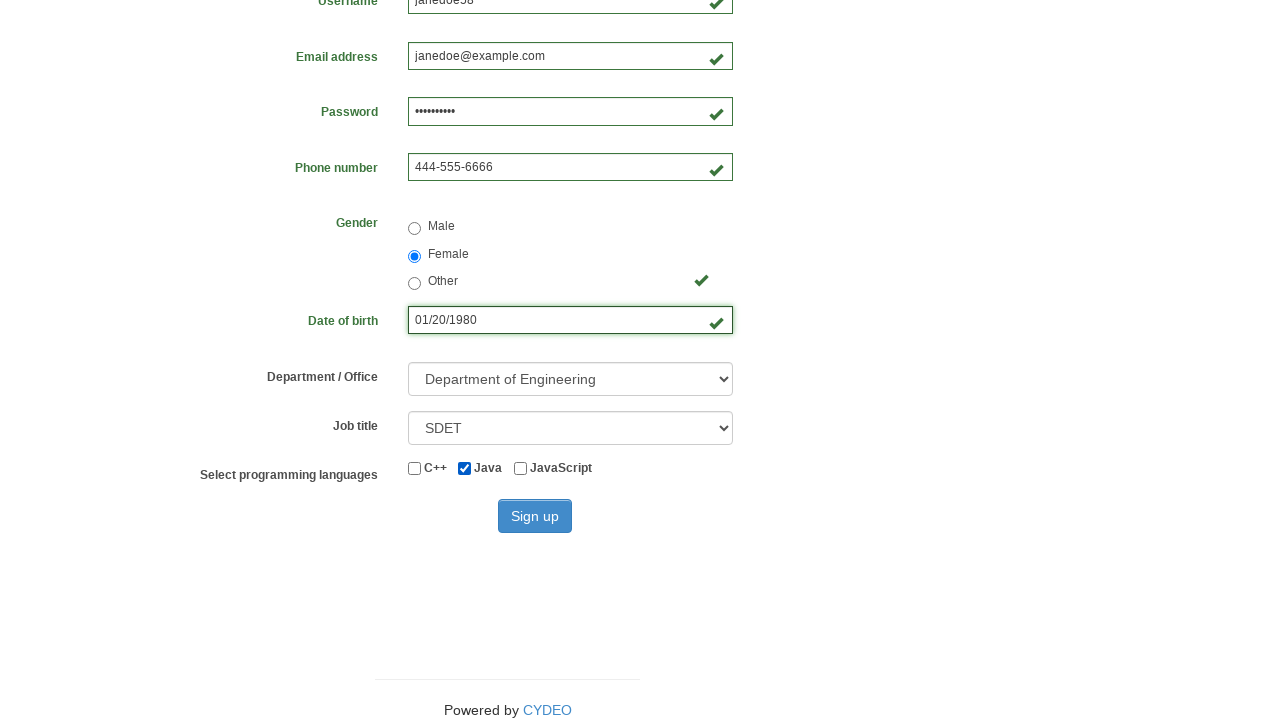

Clicked sign up button at (535, 516) on #wooden_spoon
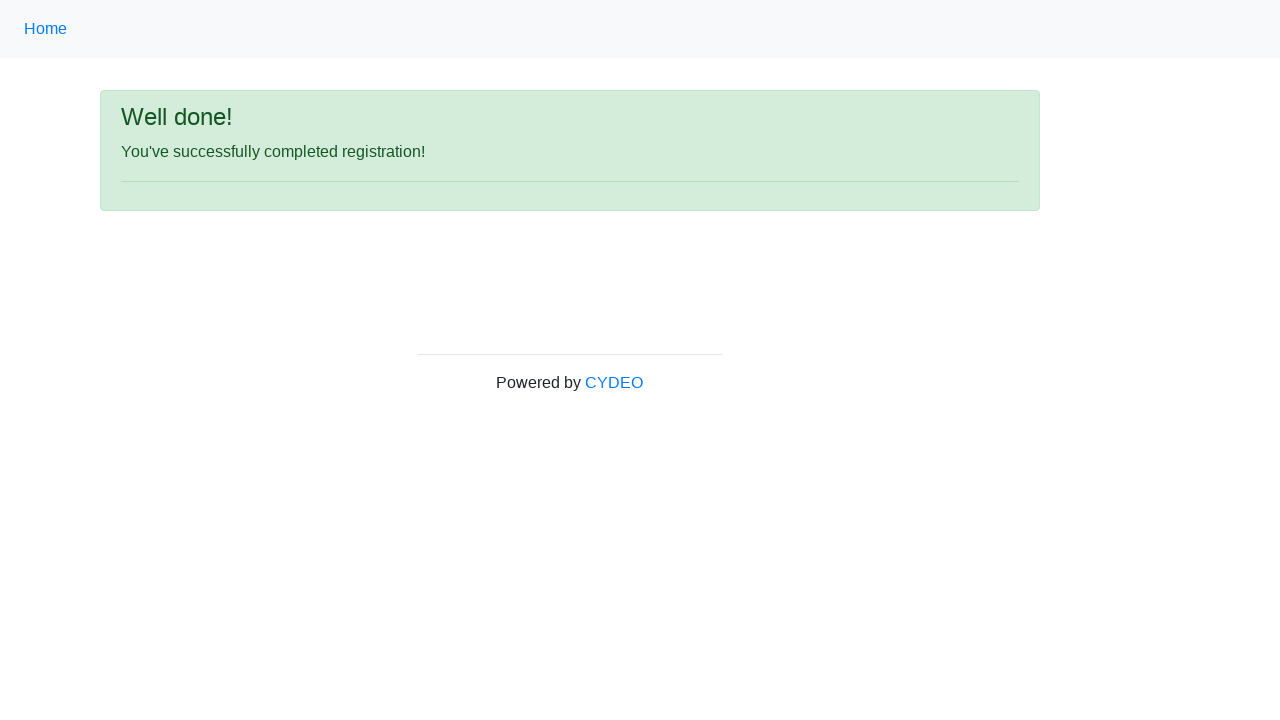

Success message appeared after form submission
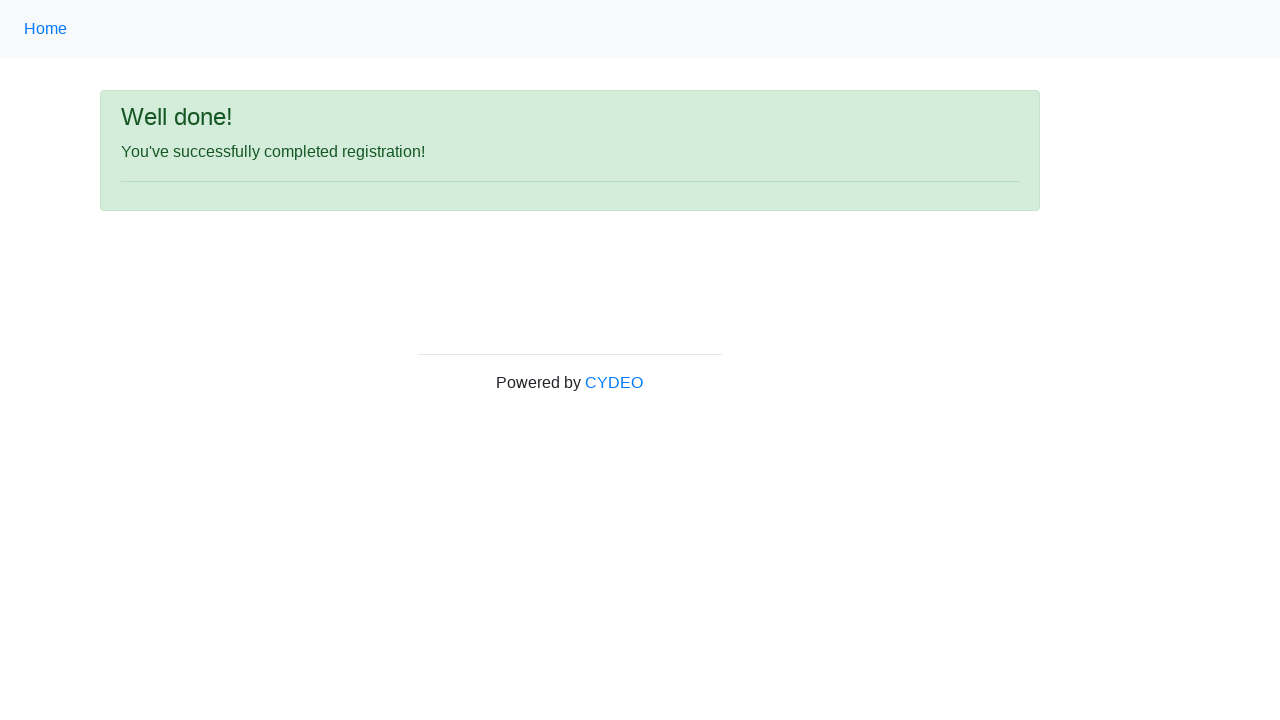

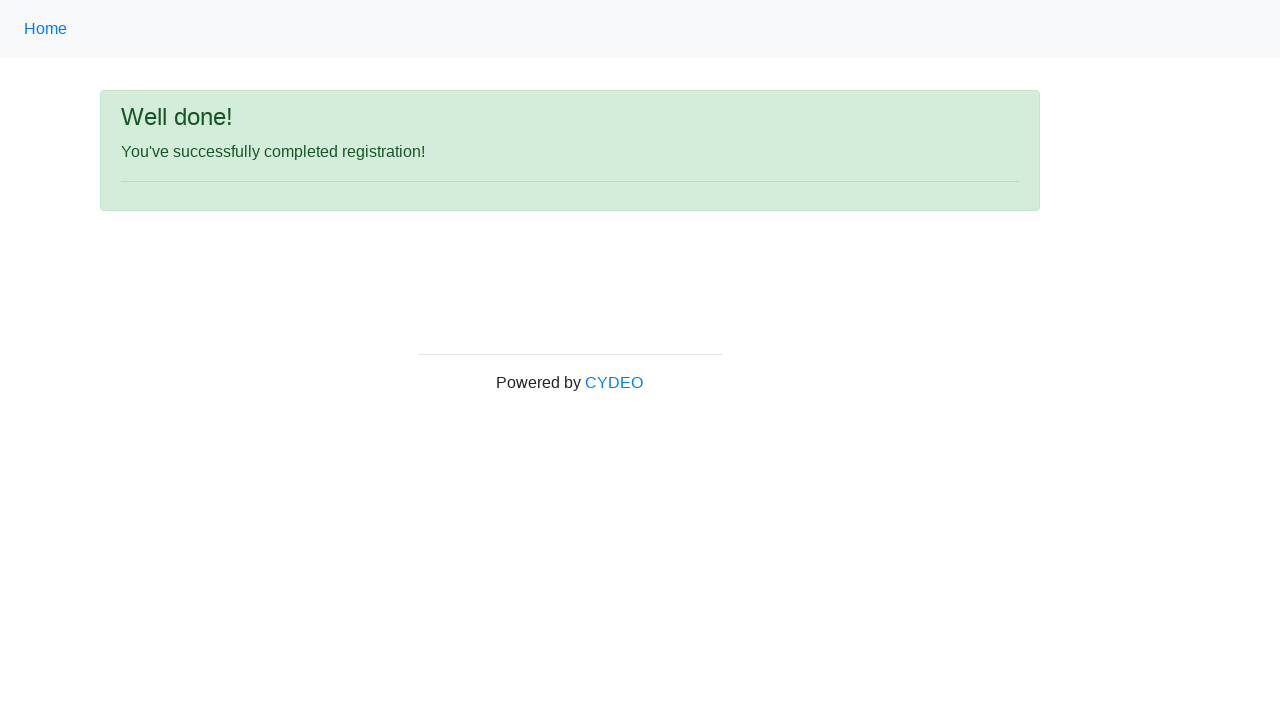